Navigates to Sauce Labs' guinea-pig test page, verifies the page loads, and clicks on a link element with id "i am a link"

Starting URL: https://saucelabs.com/test/guinea-pig

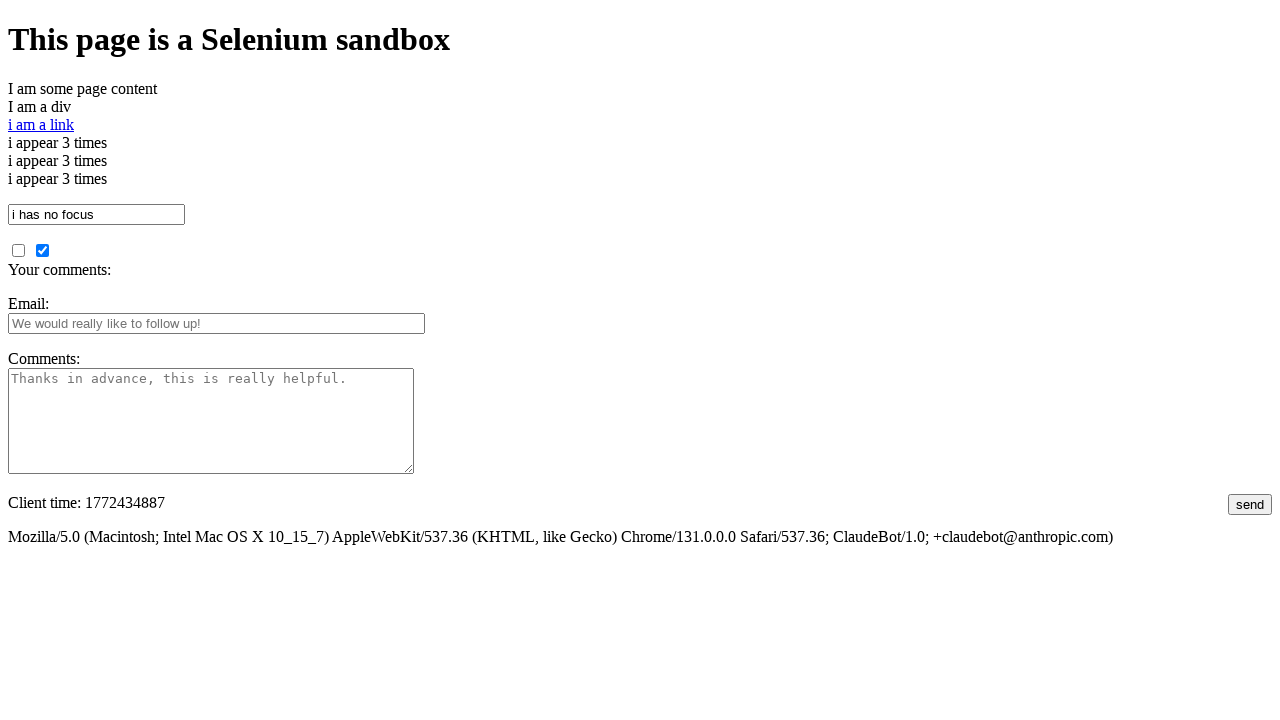

Page loaded - DOM content ready
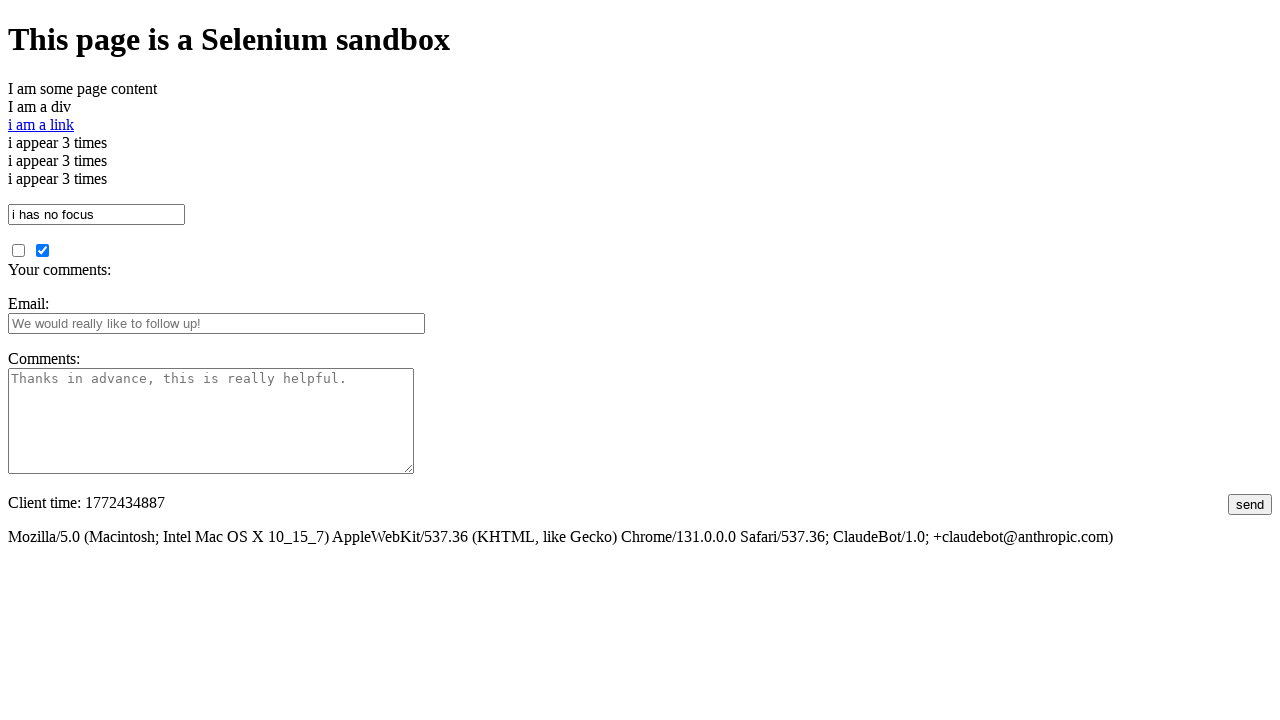

Clicked on link element with id 'i am a link' at (41, 124) on #i\ am\ a\ link
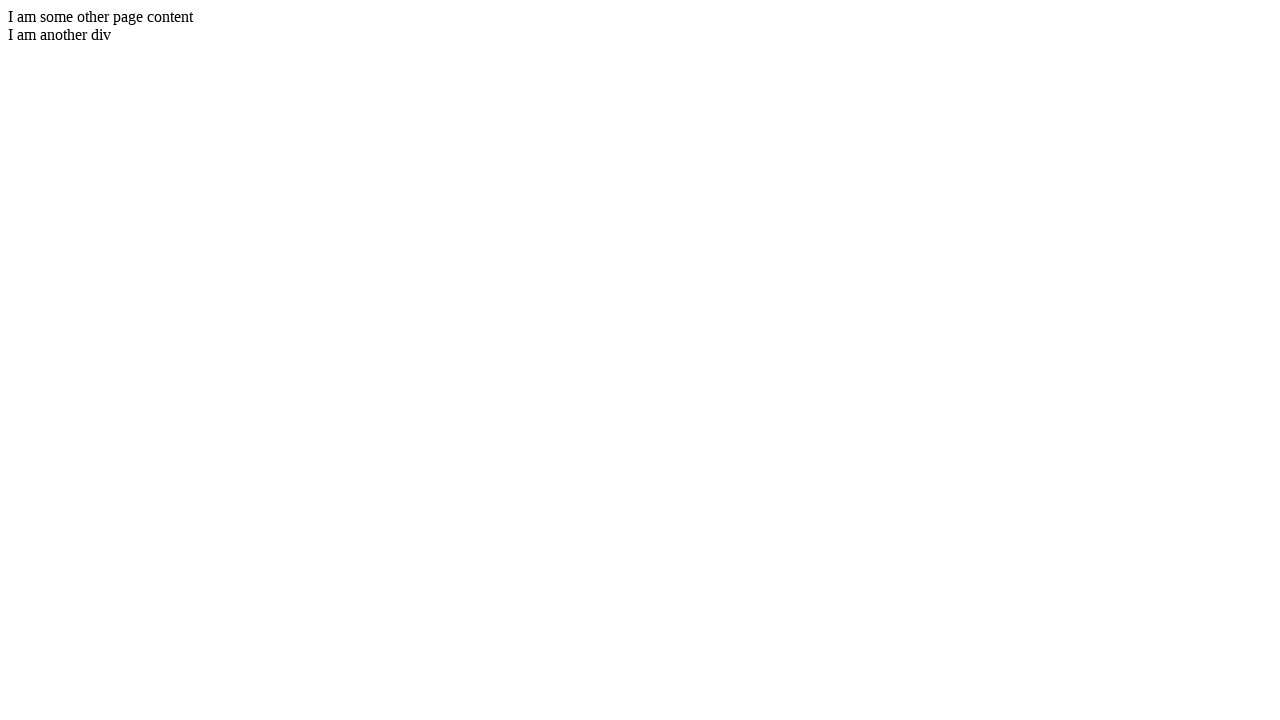

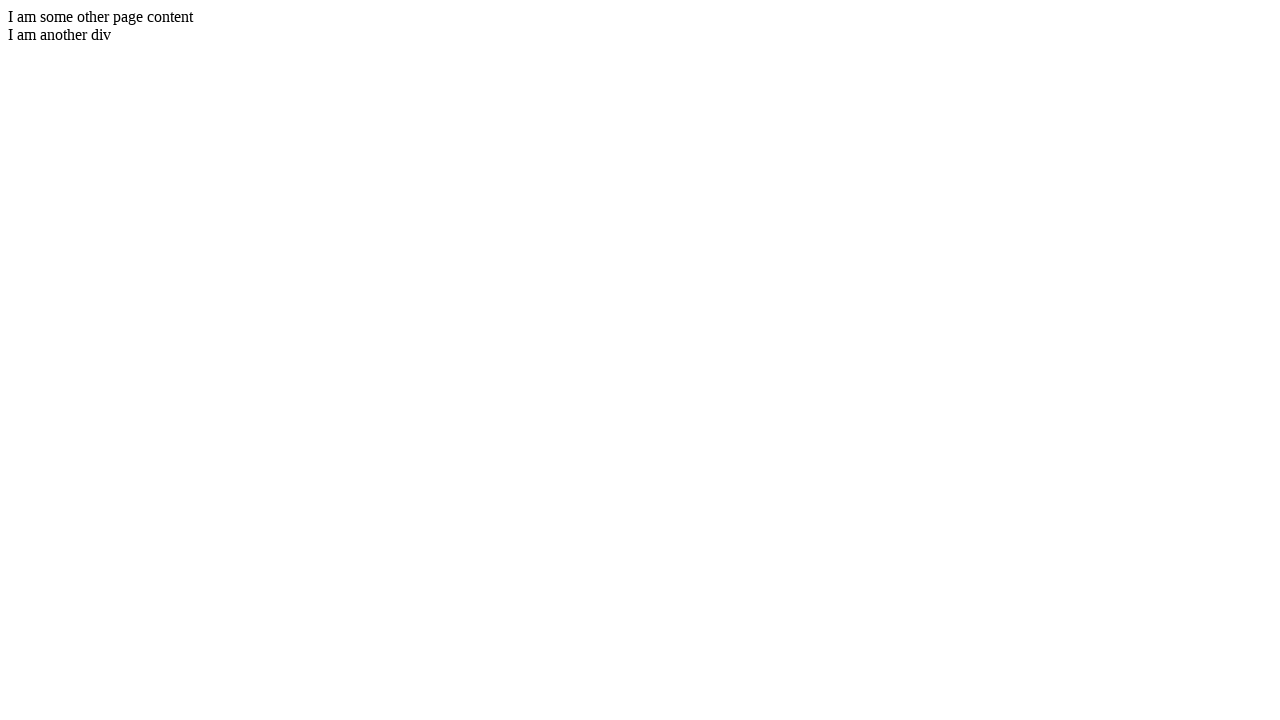